Tests a practice form by filling in name, email, selecting gender from dropdown, checking a checkbox, and submitting the form to verify success message

Starting URL: https://rahulshettyacademy.com/angularpractice/

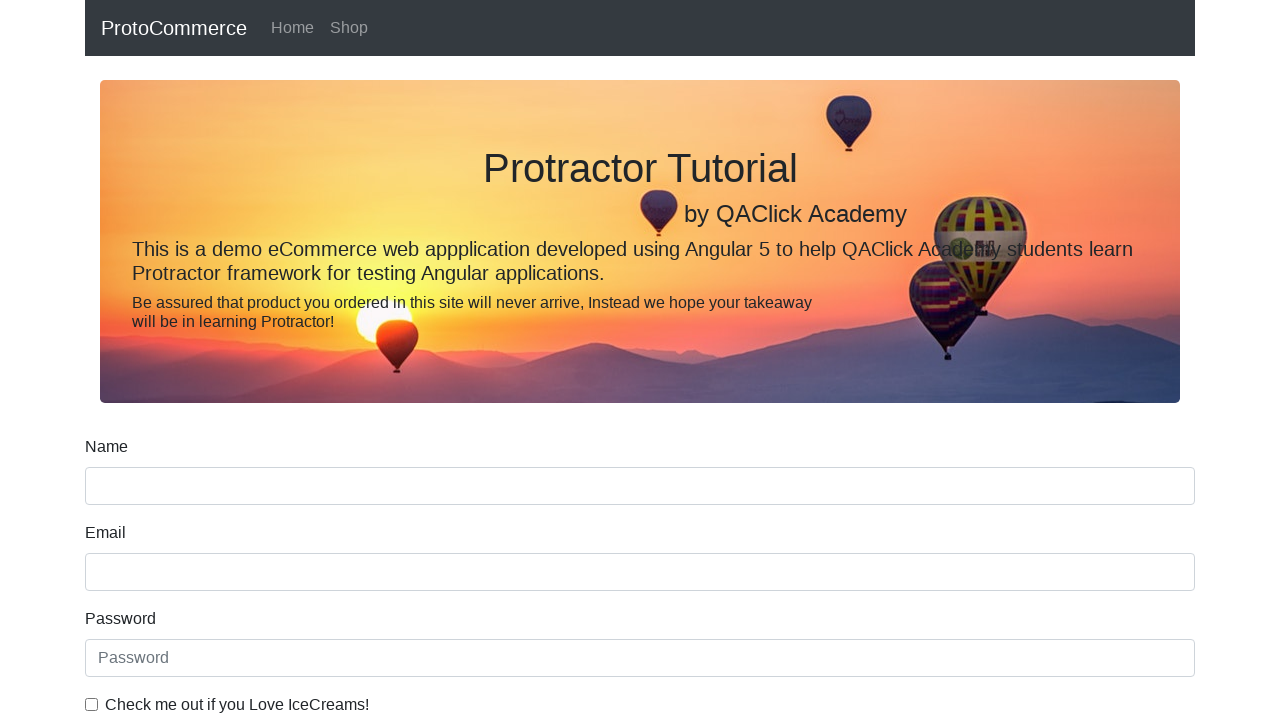

Filled name field with 'John Smith' on input[name='name']
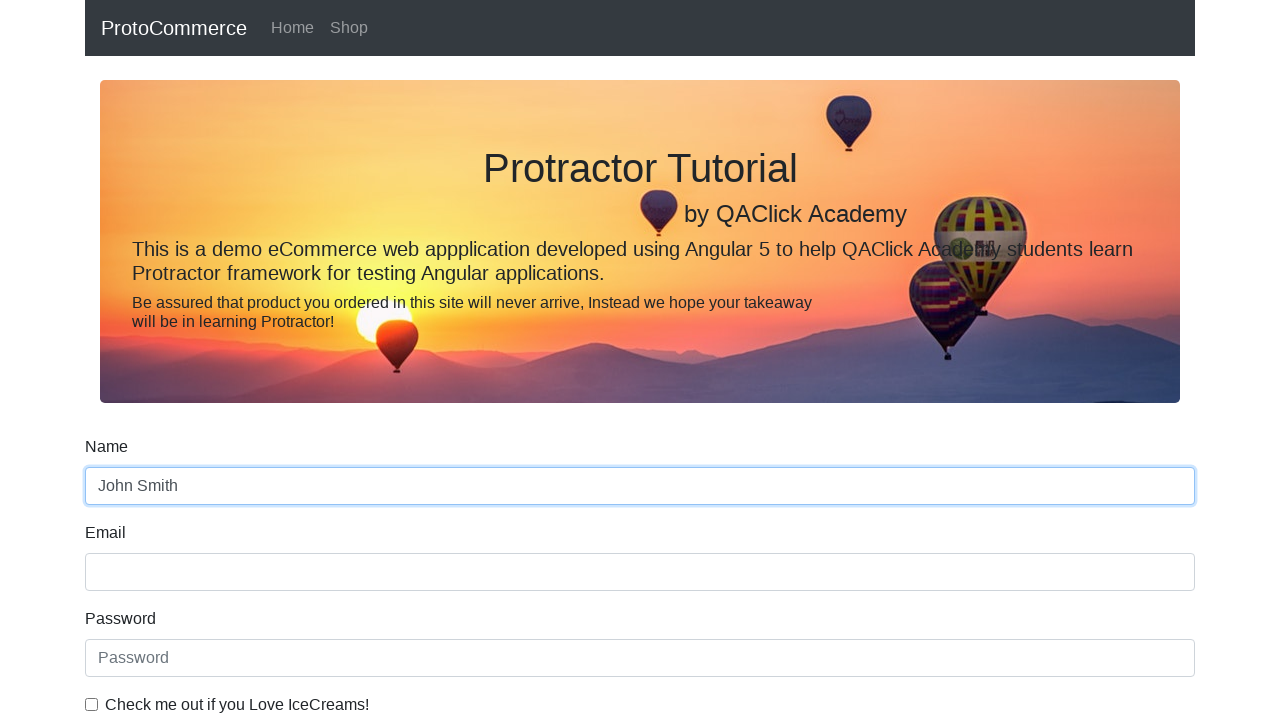

Filled email field with 'john.smith@example.com' on xpath=//body/app-root[1]/form-comp[1]/div[1]/form[1]/div[2]/input[1]
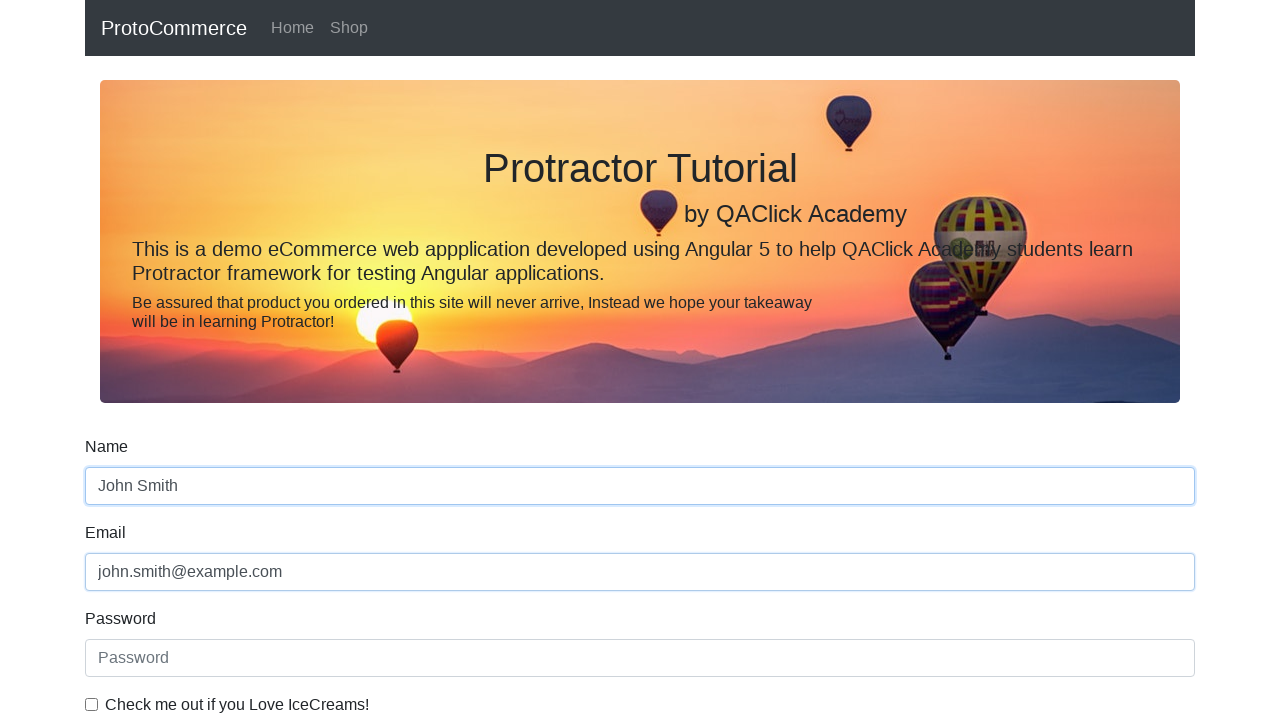

Selected 'Female' from gender dropdown on #exampleFormControlSelect1
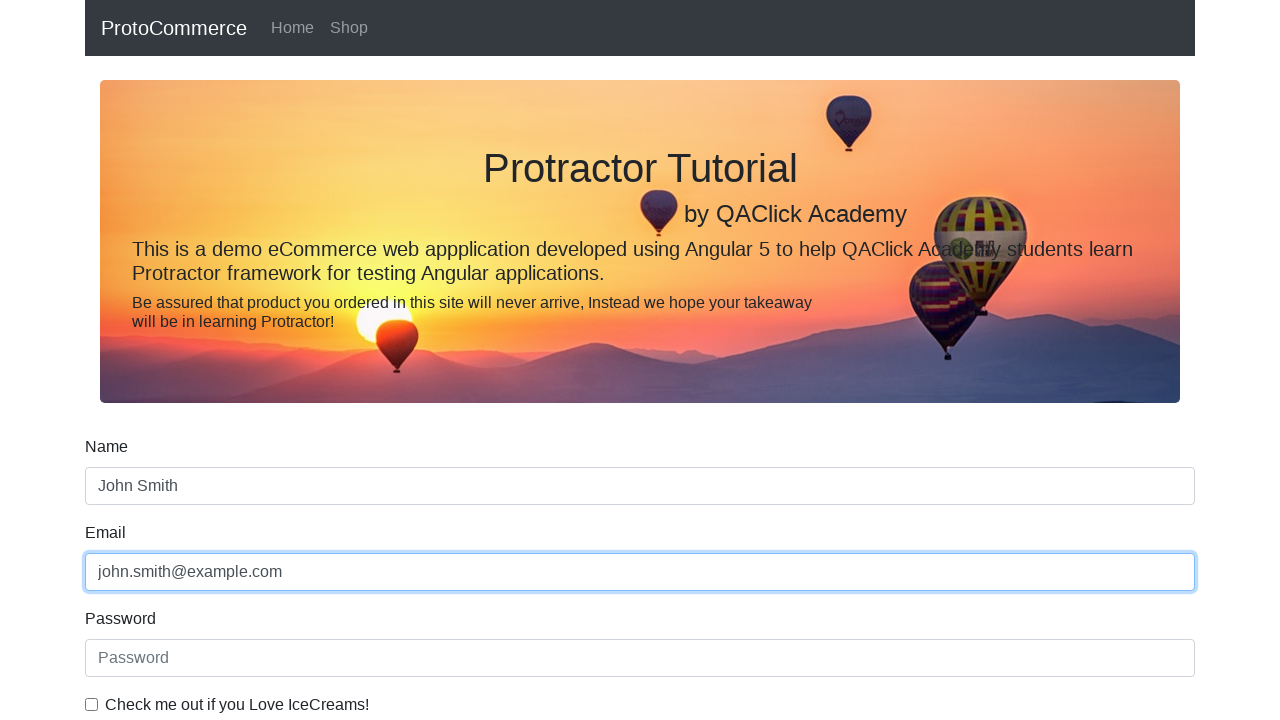

Selected 'Male' from gender dropdown (index 0) on #exampleFormControlSelect1
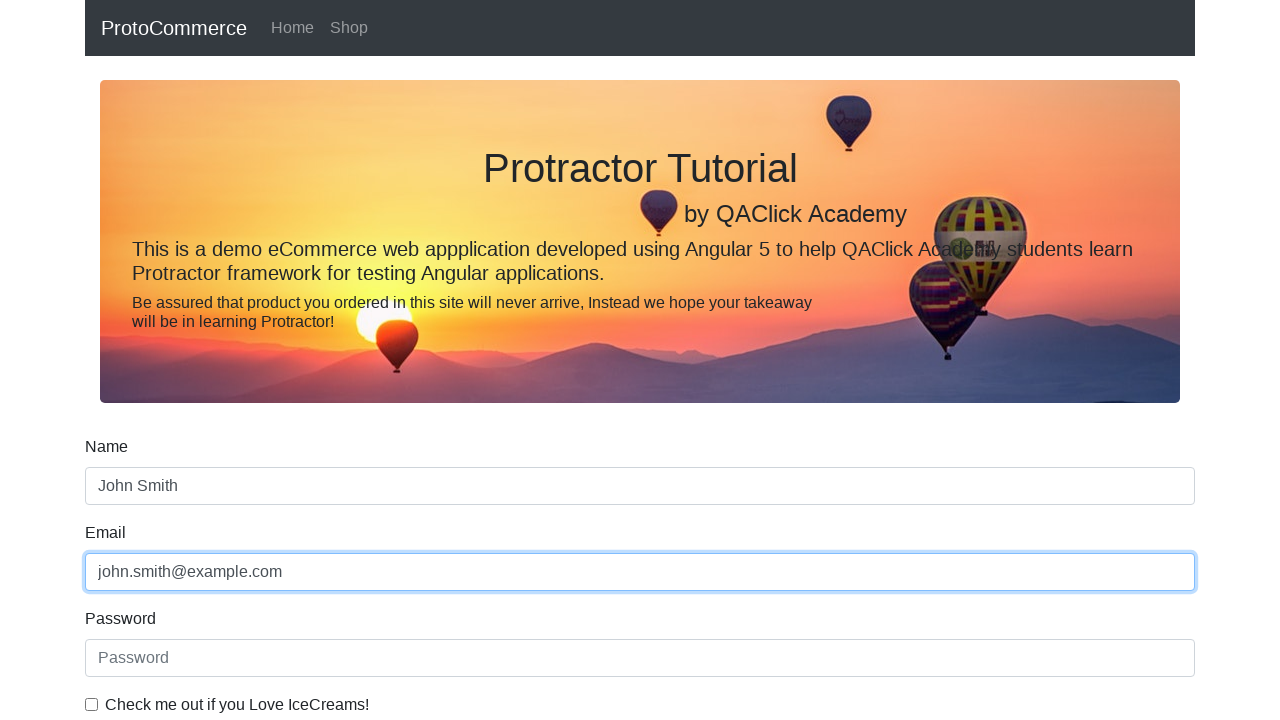

Clicked submit button to submit the form at (123, 491) on input[type='submit']
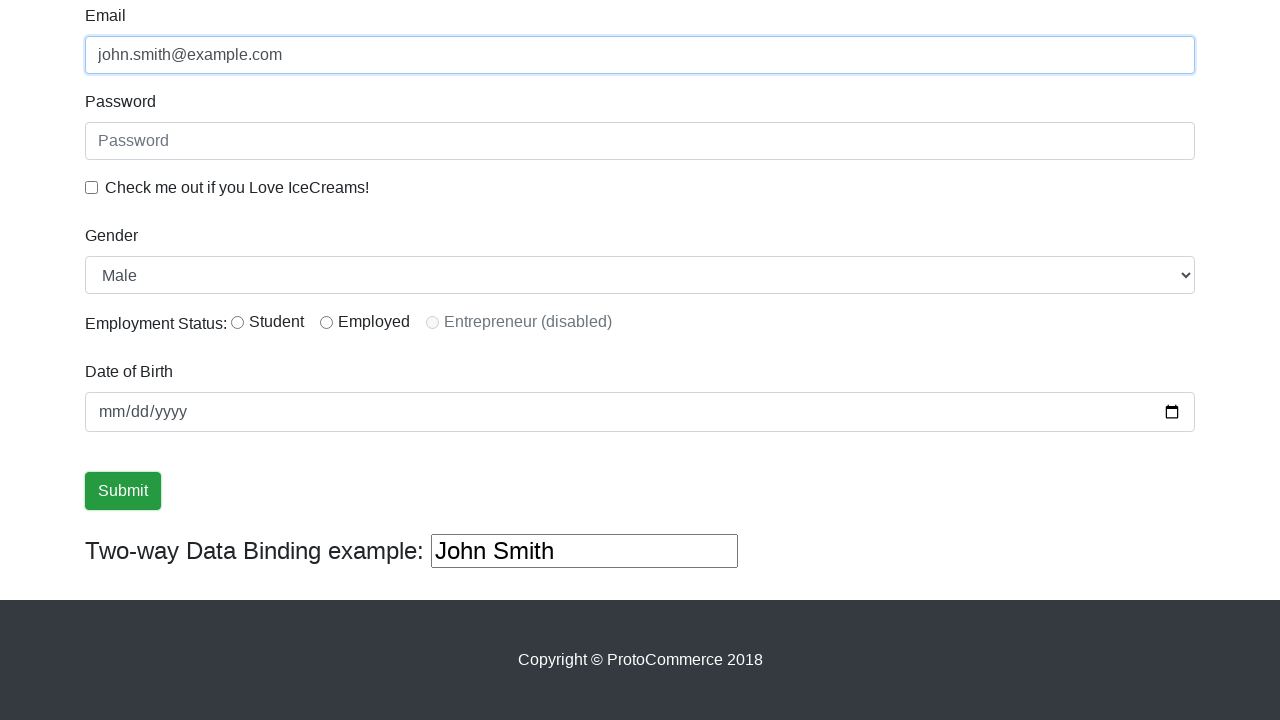

Success message alert appeared
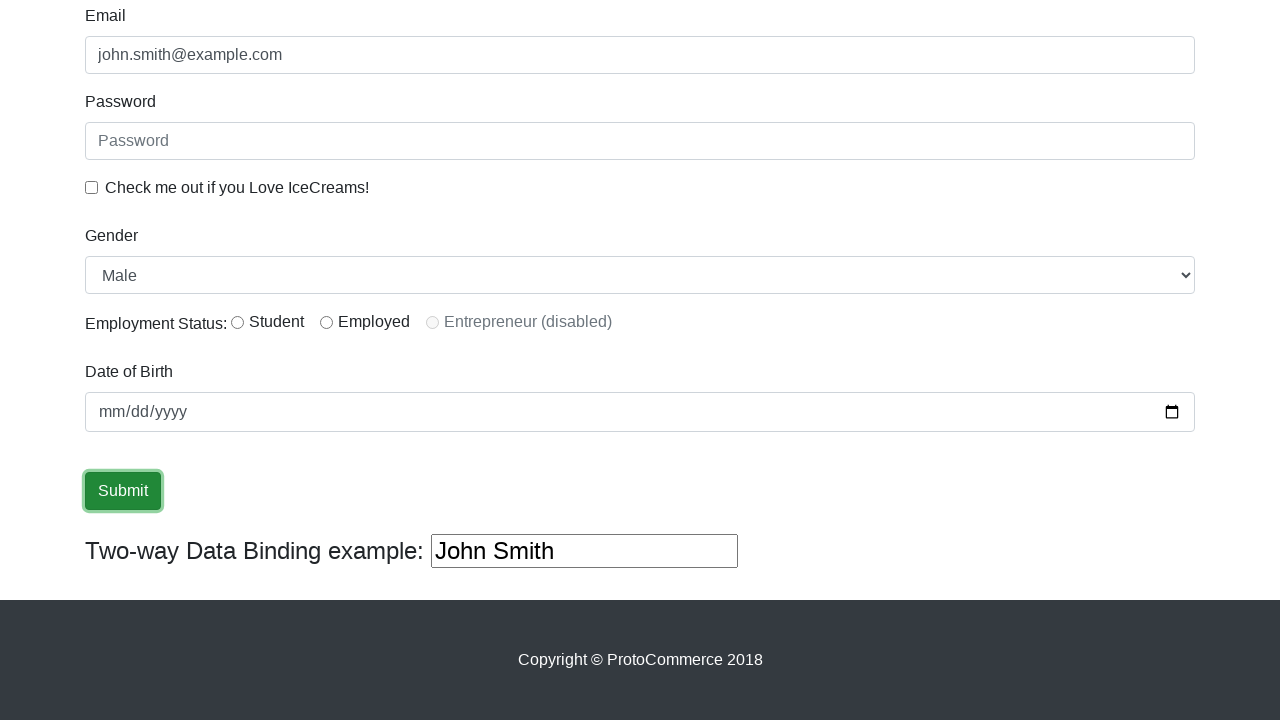

Retrieved success message text: '
                    ×
                    Success! The Form has been submitted successfully!.
                  '
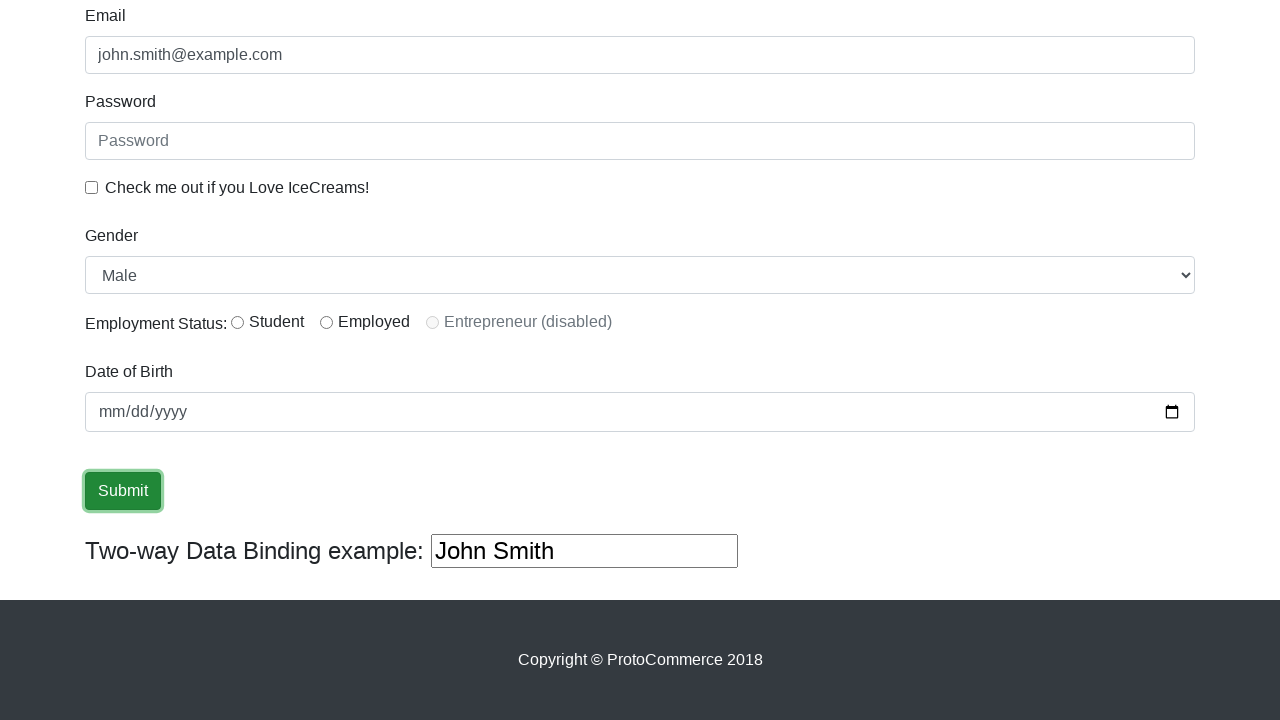

Verified 'success' keyword in success message
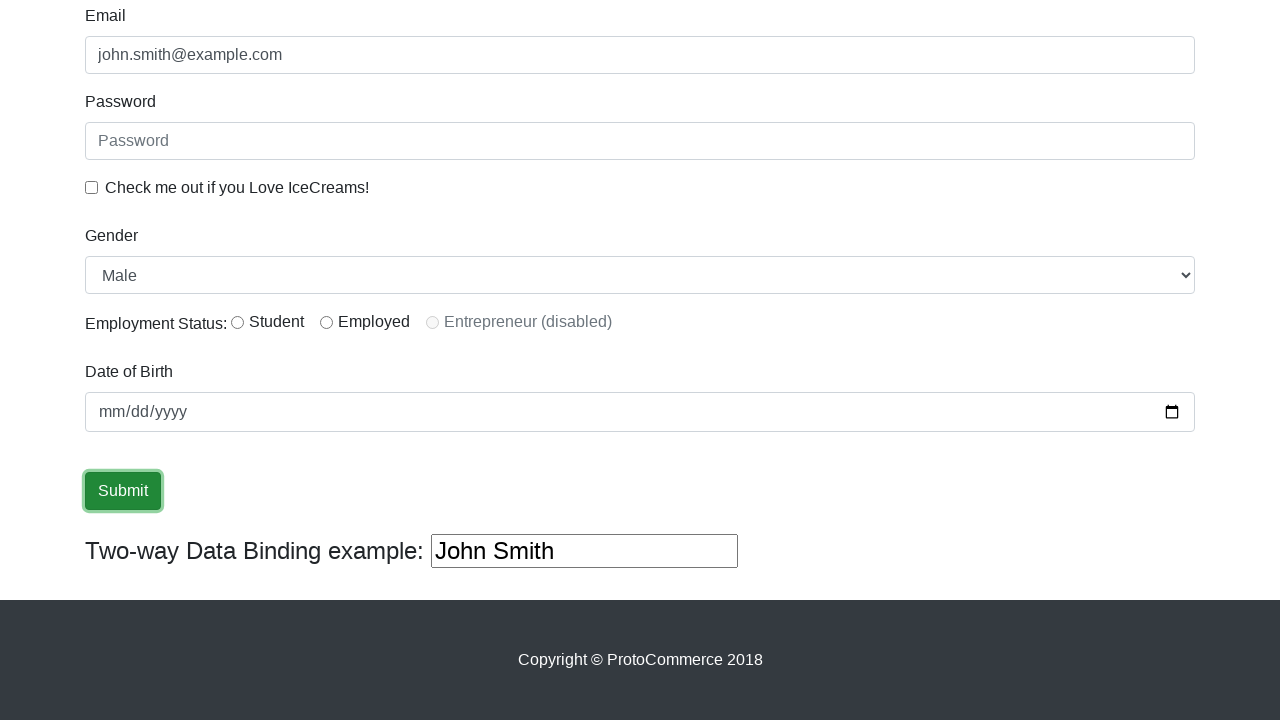

Checked the example checkbox at (92, 187) on #exampleCheck1
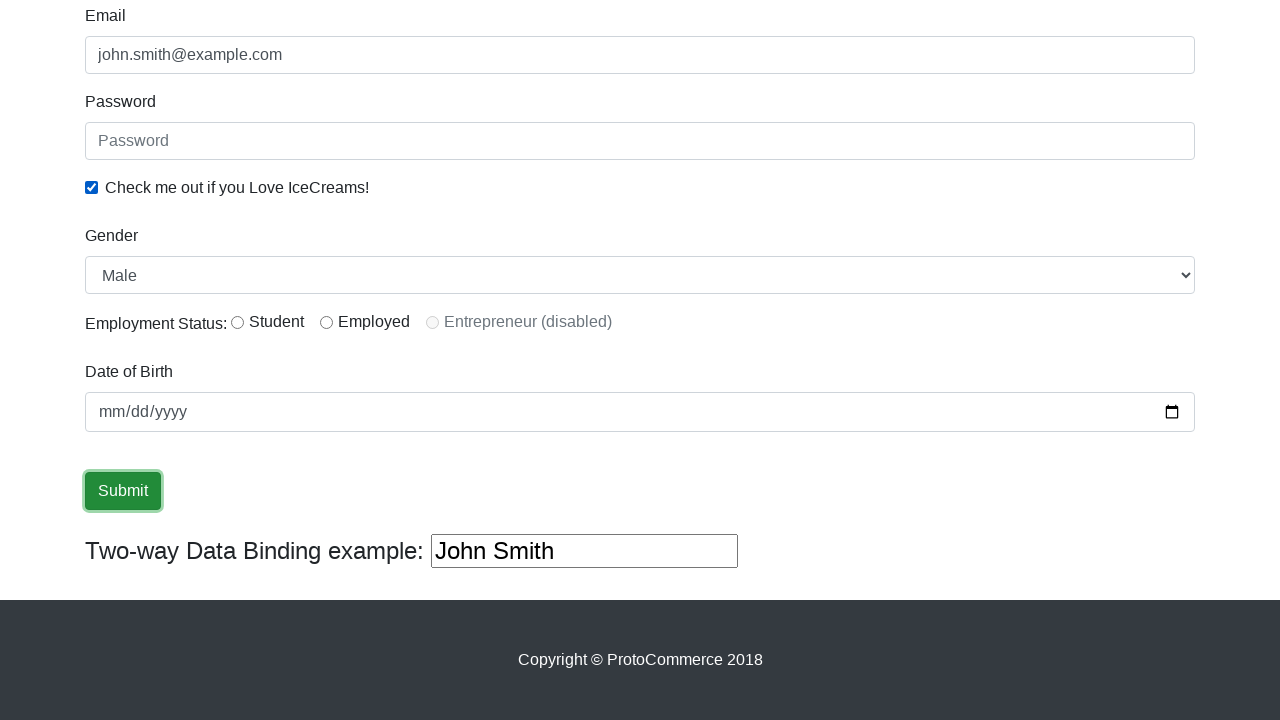

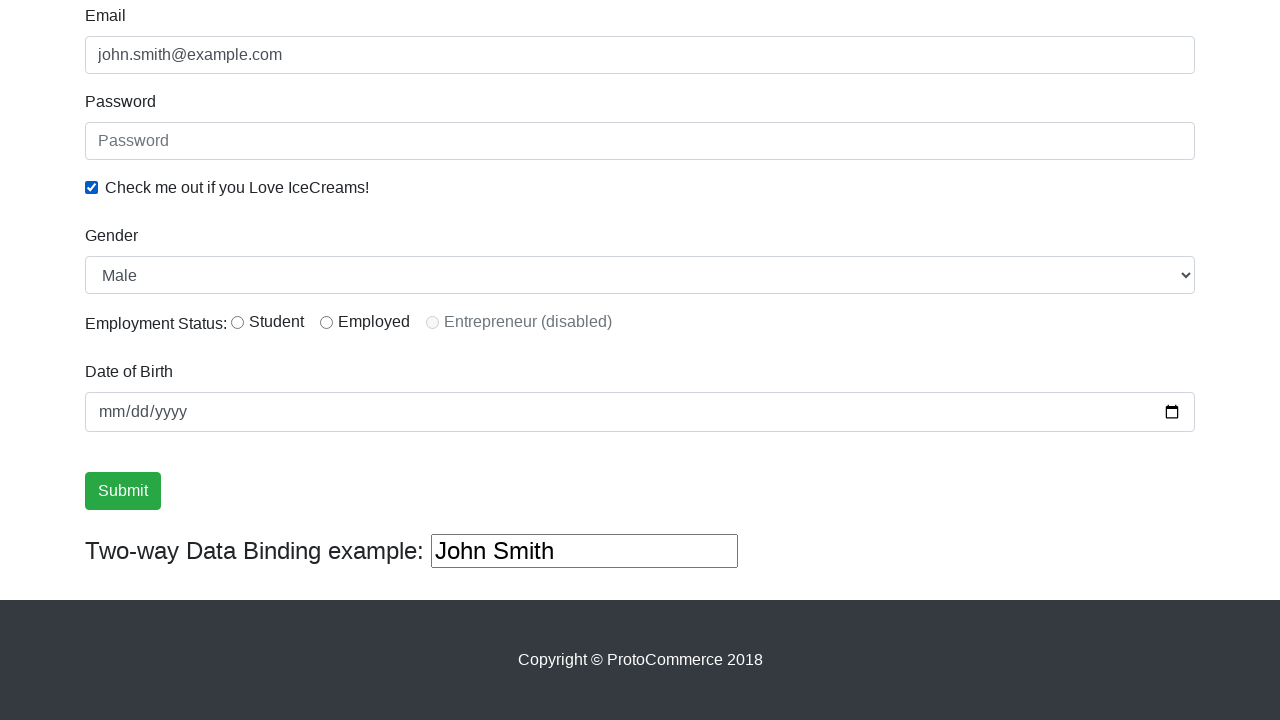